Navigates to Flipkart homepage to verify the page loads successfully

Starting URL: https://www.flipkart.com/

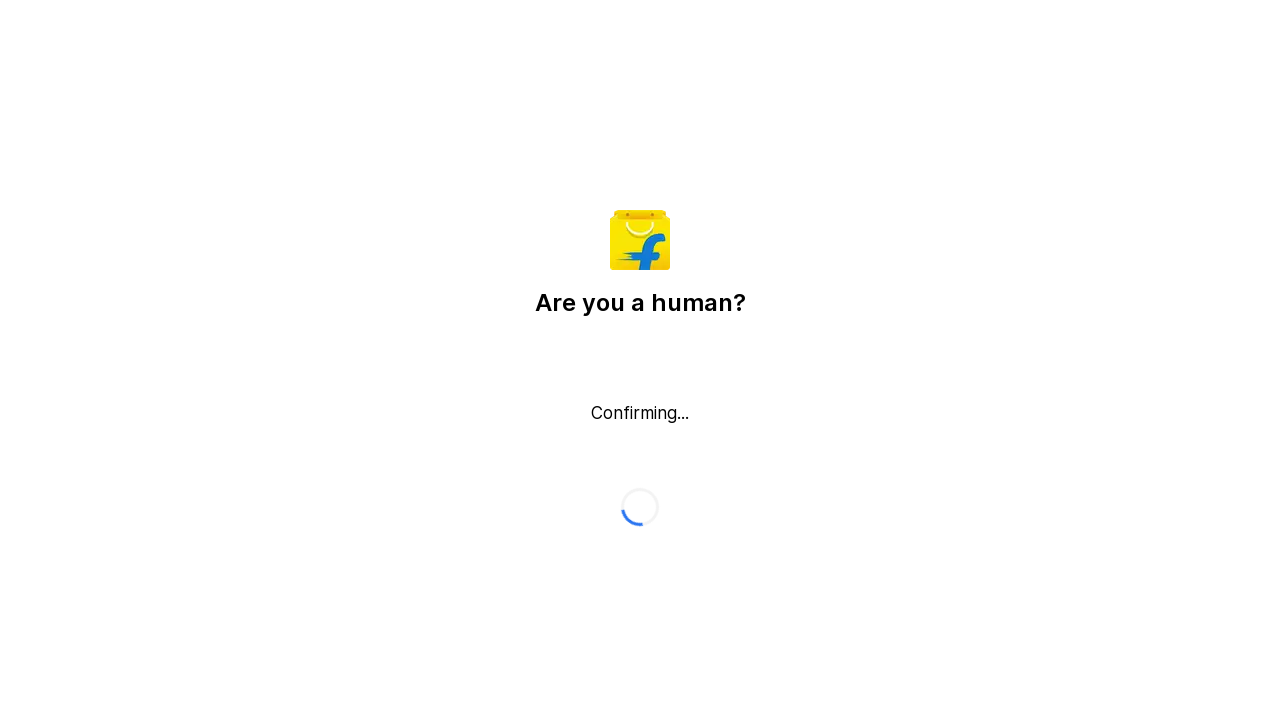

Waited for Flipkart homepage to reach domcontentloaded state
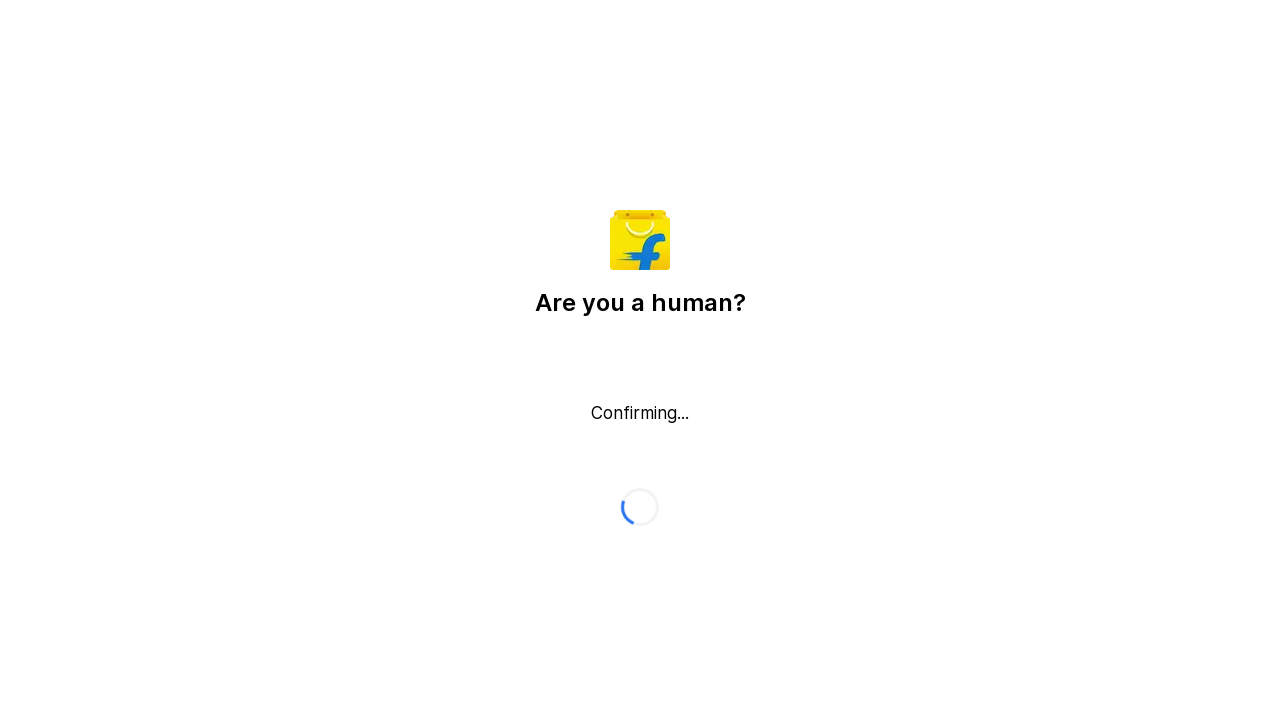

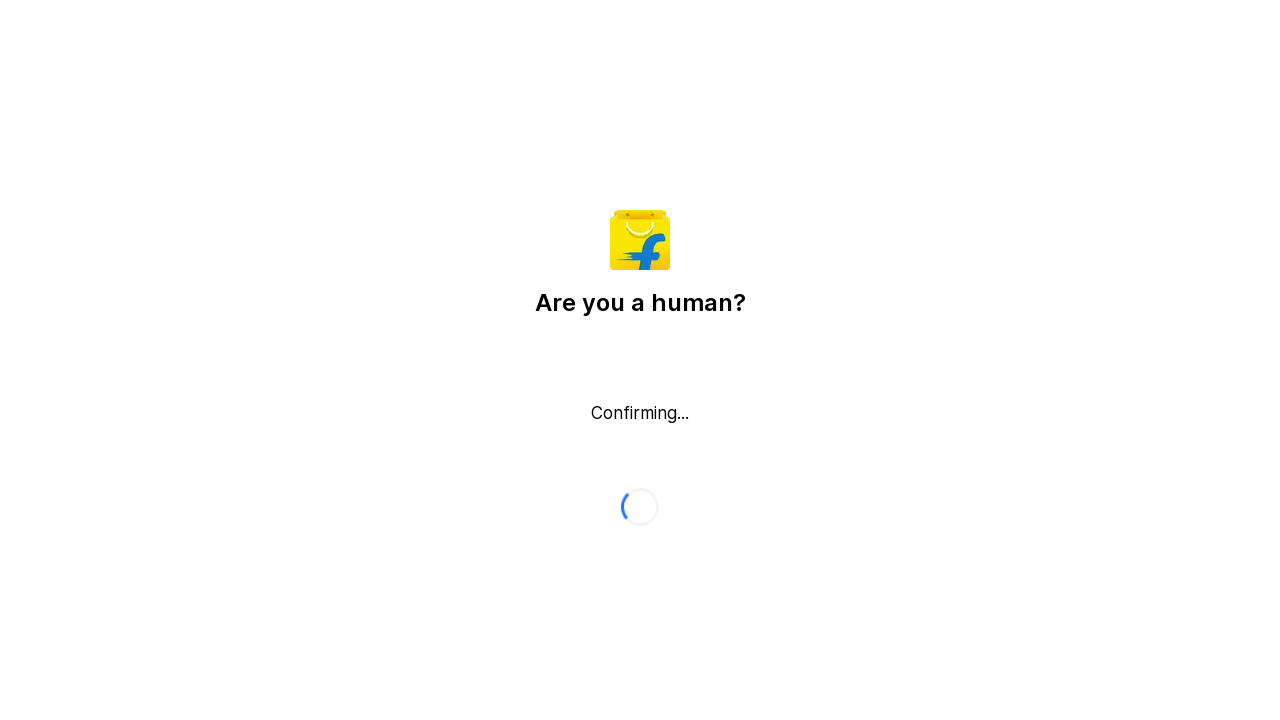